Navigates through a paginated table to find a specific item ("Almond") and retrieves its associated value from the next column

Starting URL: https://rahulshettyacademy.com/seleniumPractise/#/offers

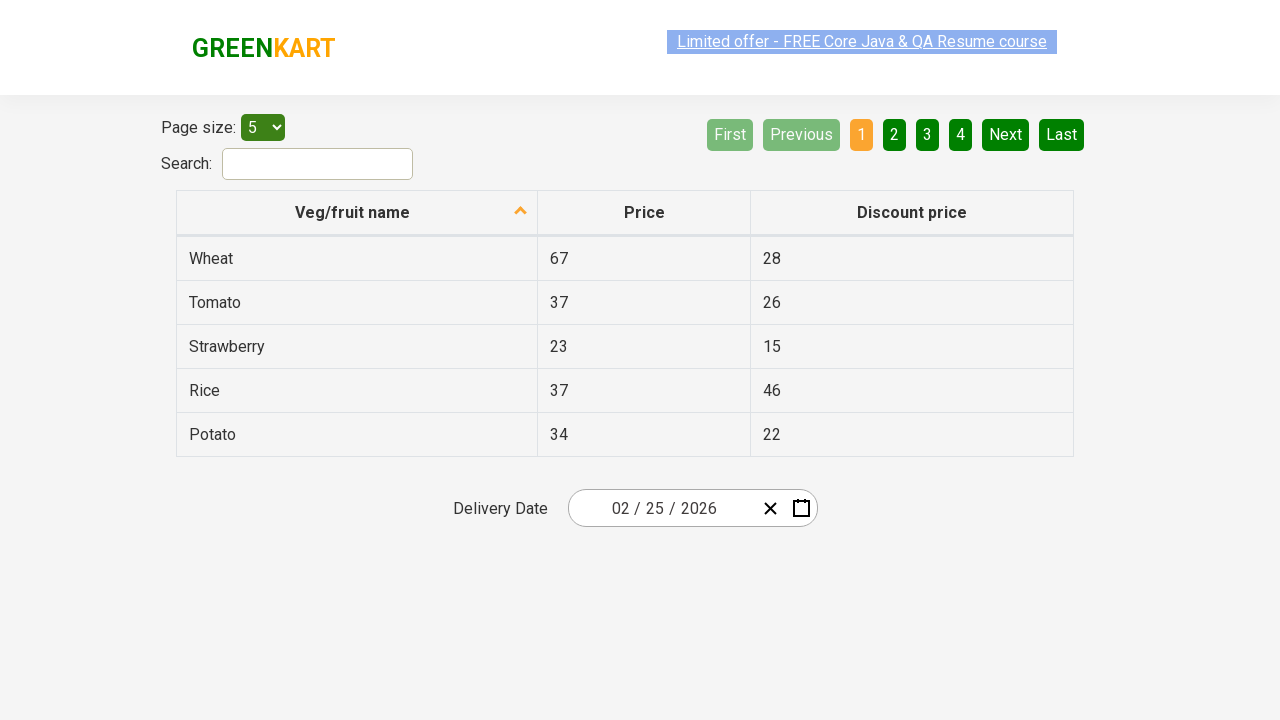

Retrieved all items from first column of table
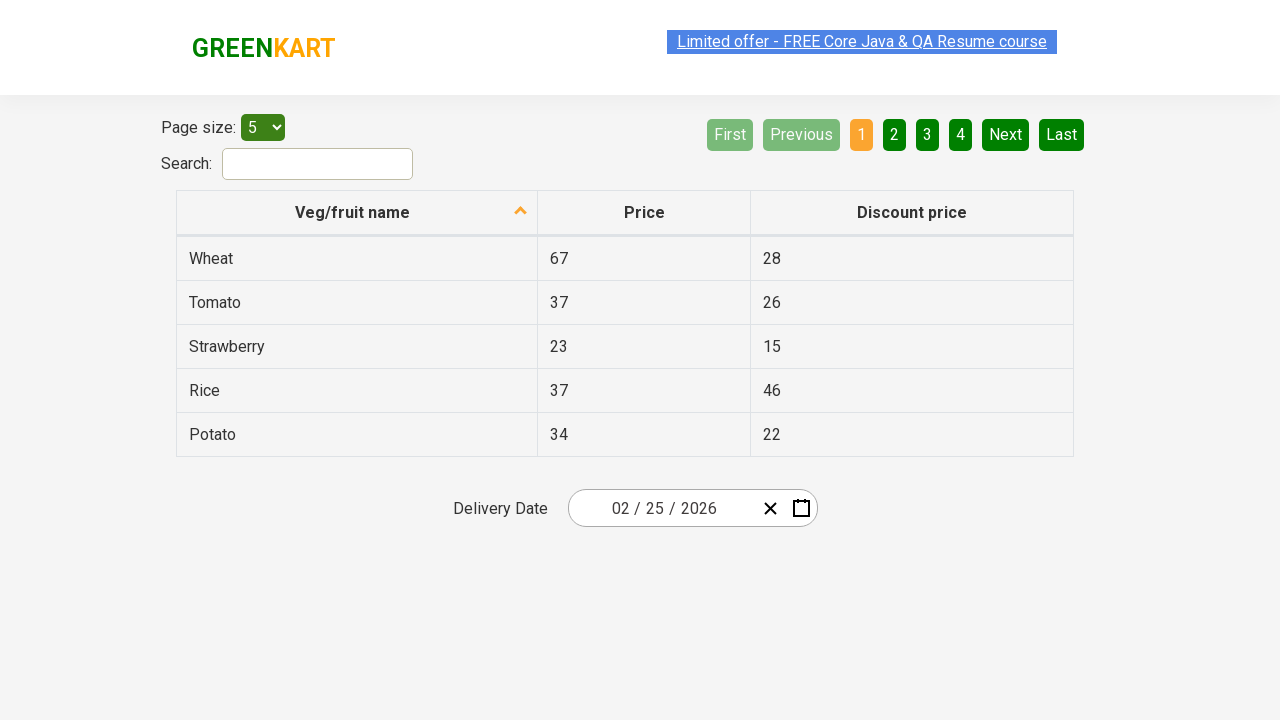

Clicked Next button to navigate to next page at (1006, 134) on a[aria-label='Next']
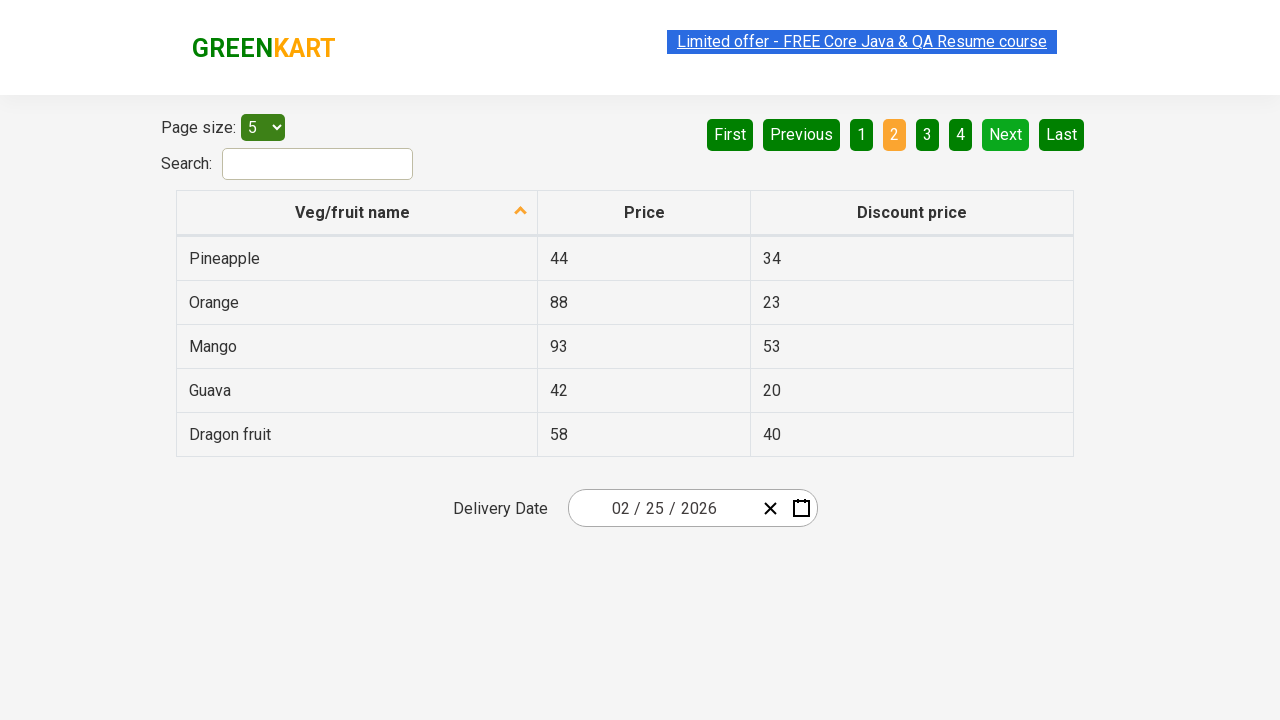

Waited 500ms for table to update
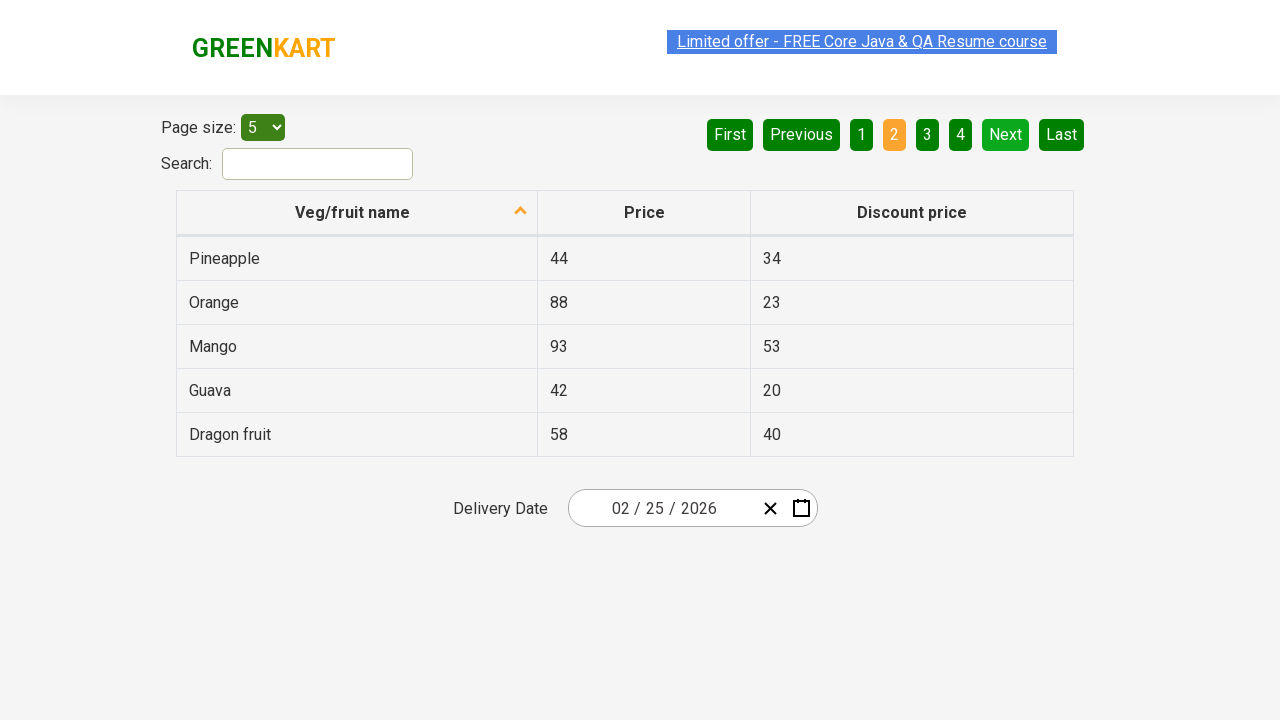

Retrieved all items from first column of table
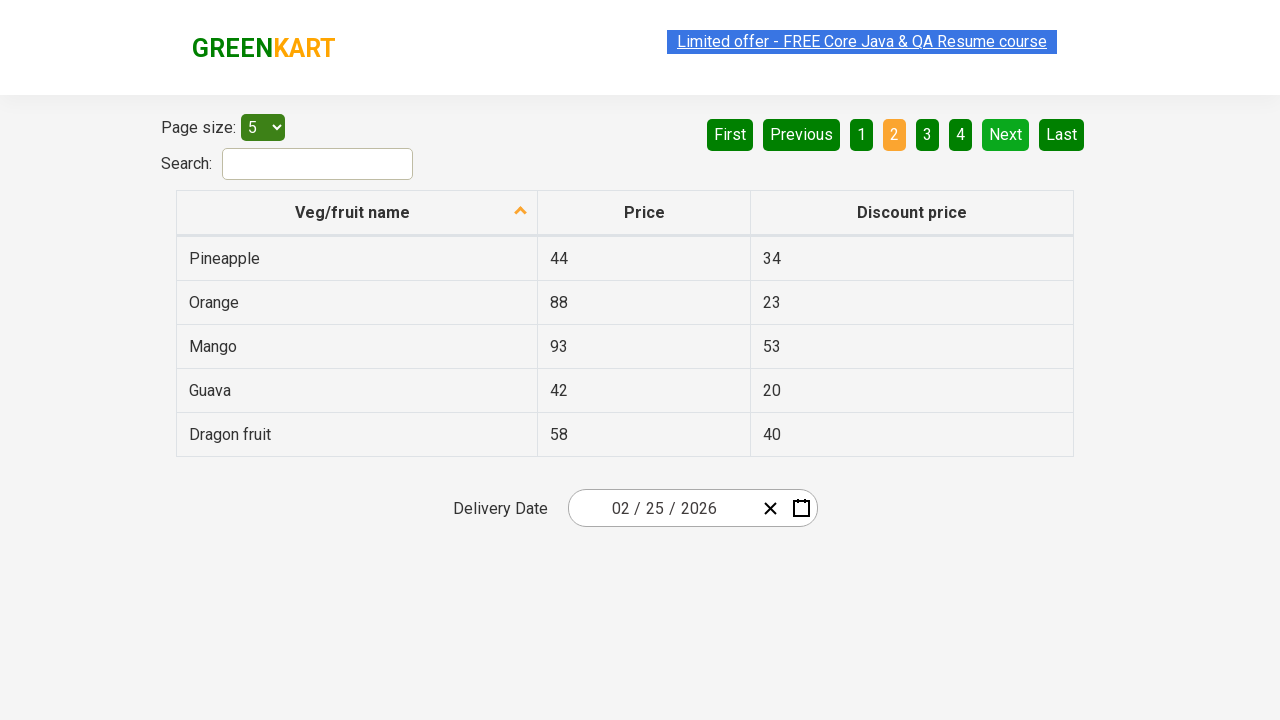

Clicked Next button to navigate to next page at (1006, 134) on a[aria-label='Next']
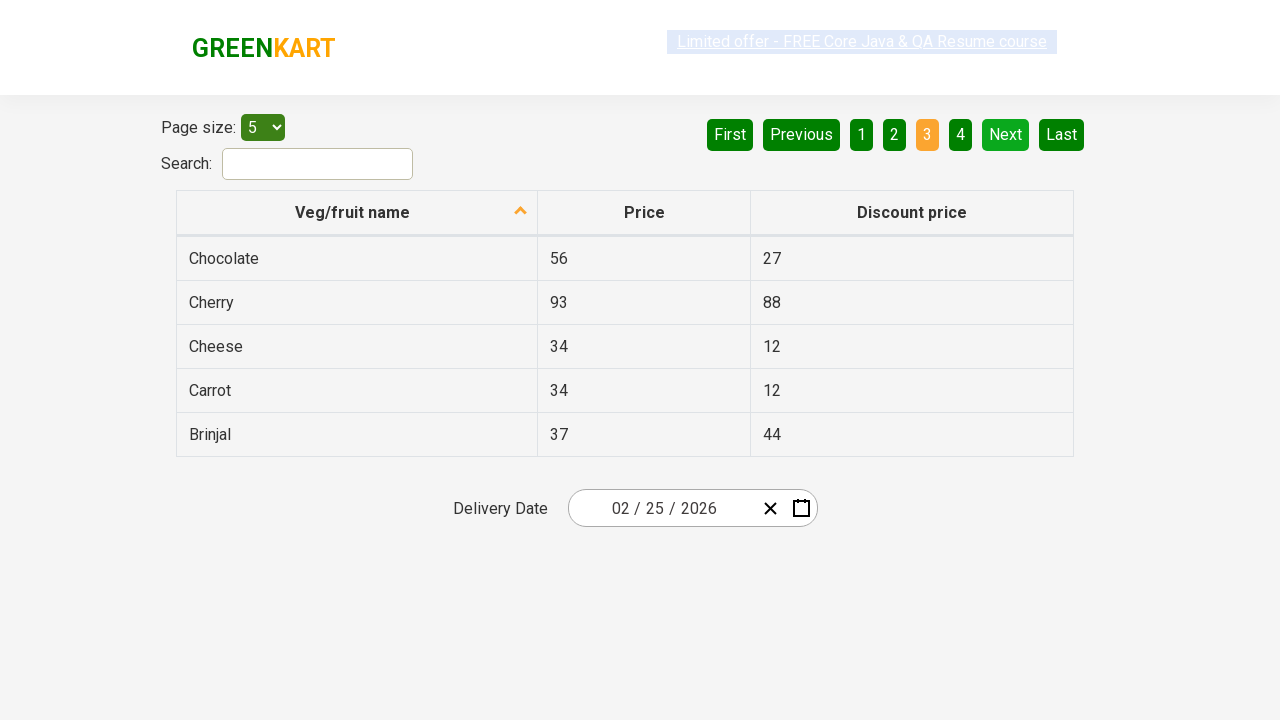

Waited 500ms for table to update
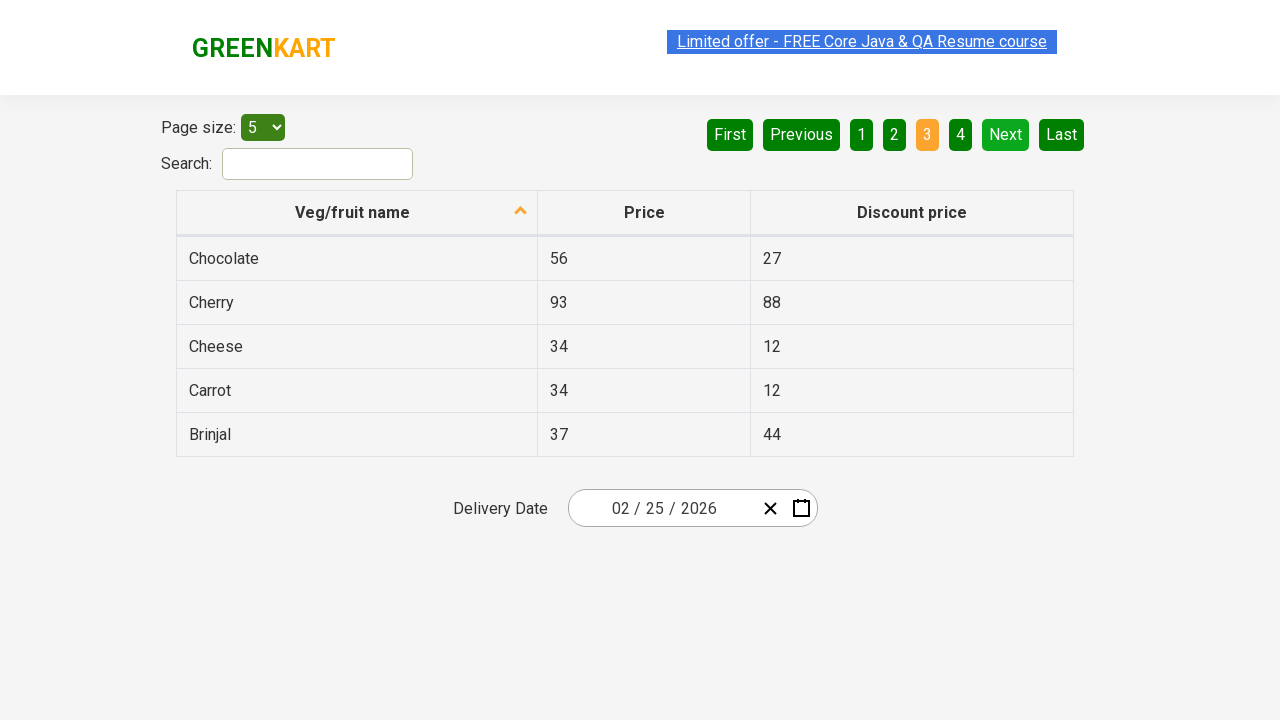

Retrieved all items from first column of table
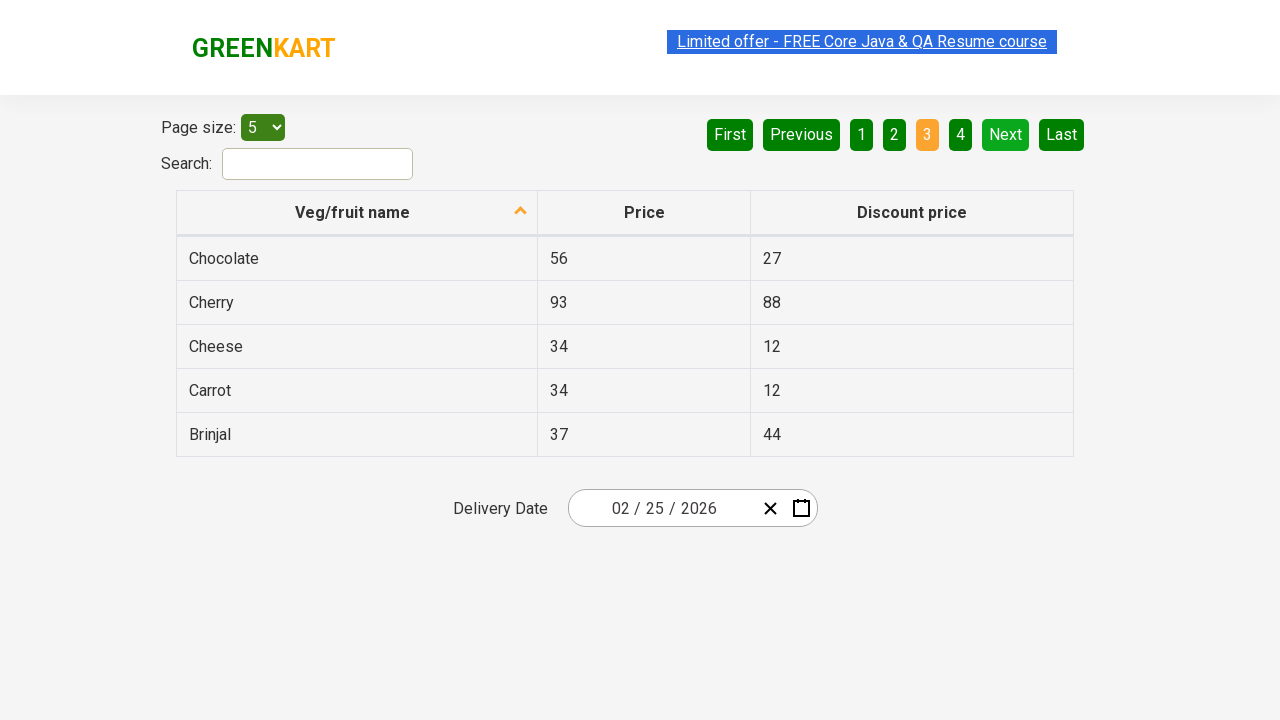

Clicked Next button to navigate to next page at (1006, 134) on a[aria-label='Next']
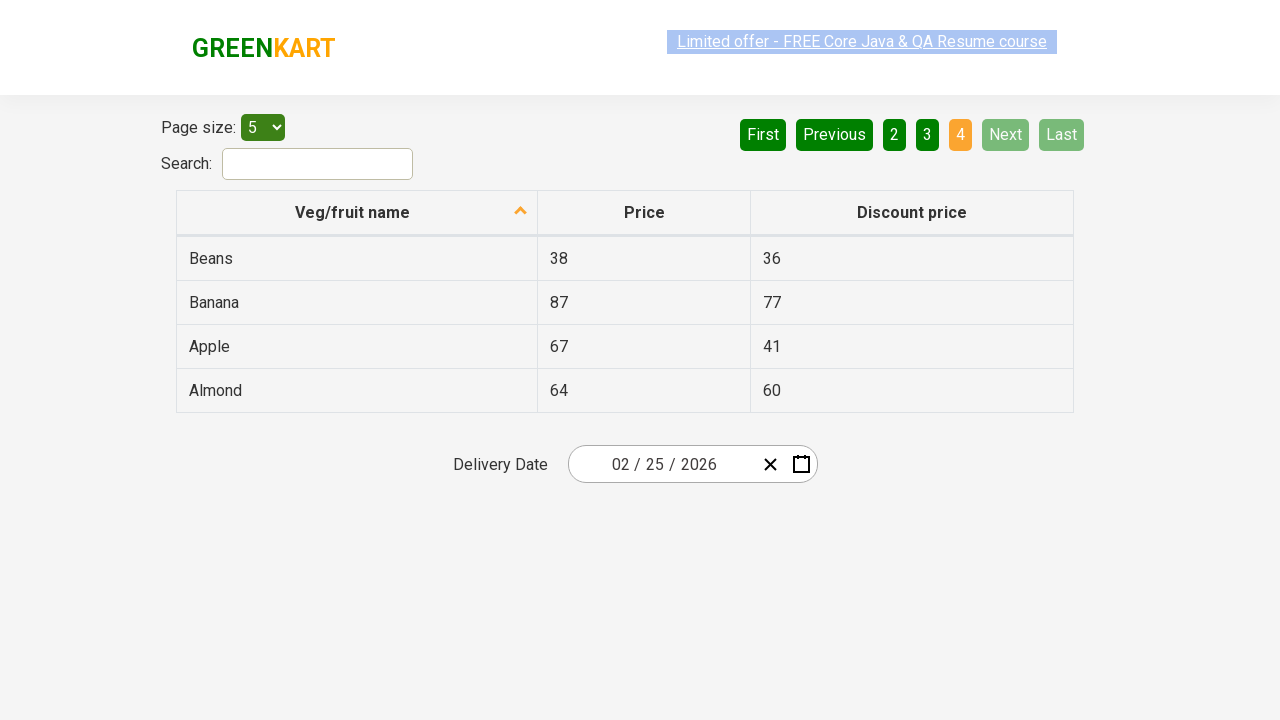

Waited 500ms for table to update
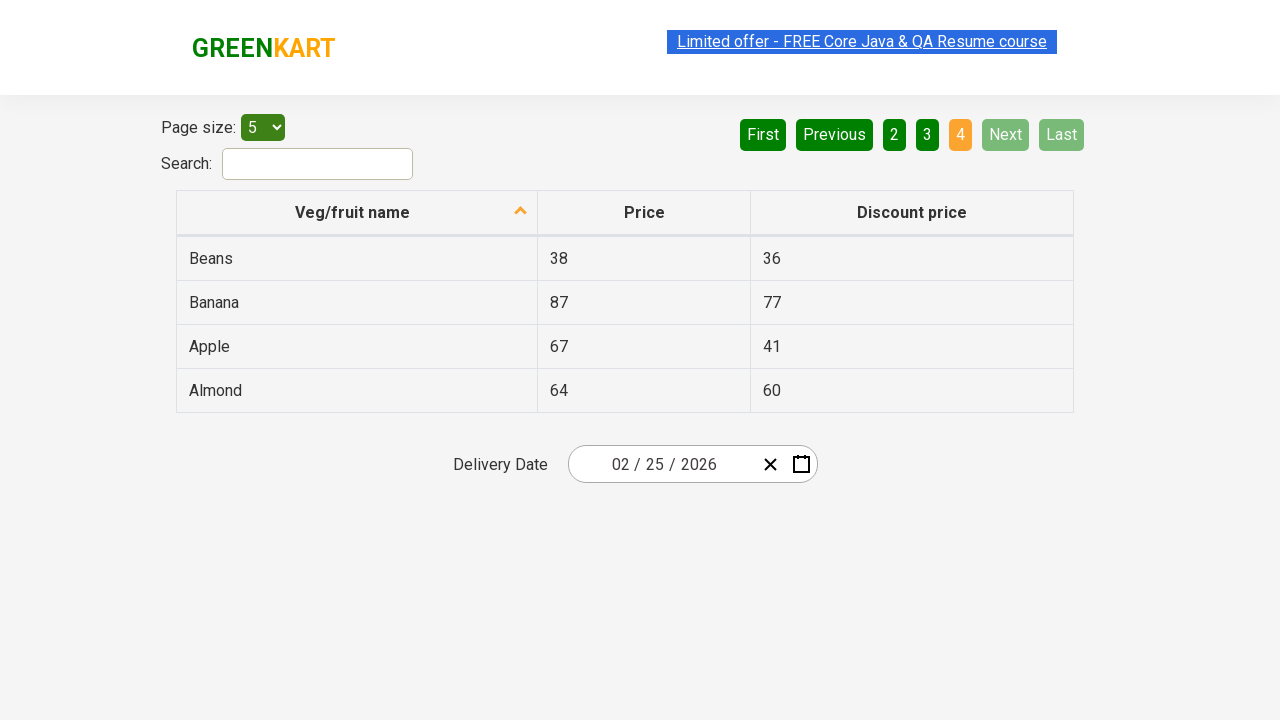

Retrieved all items from first column of table
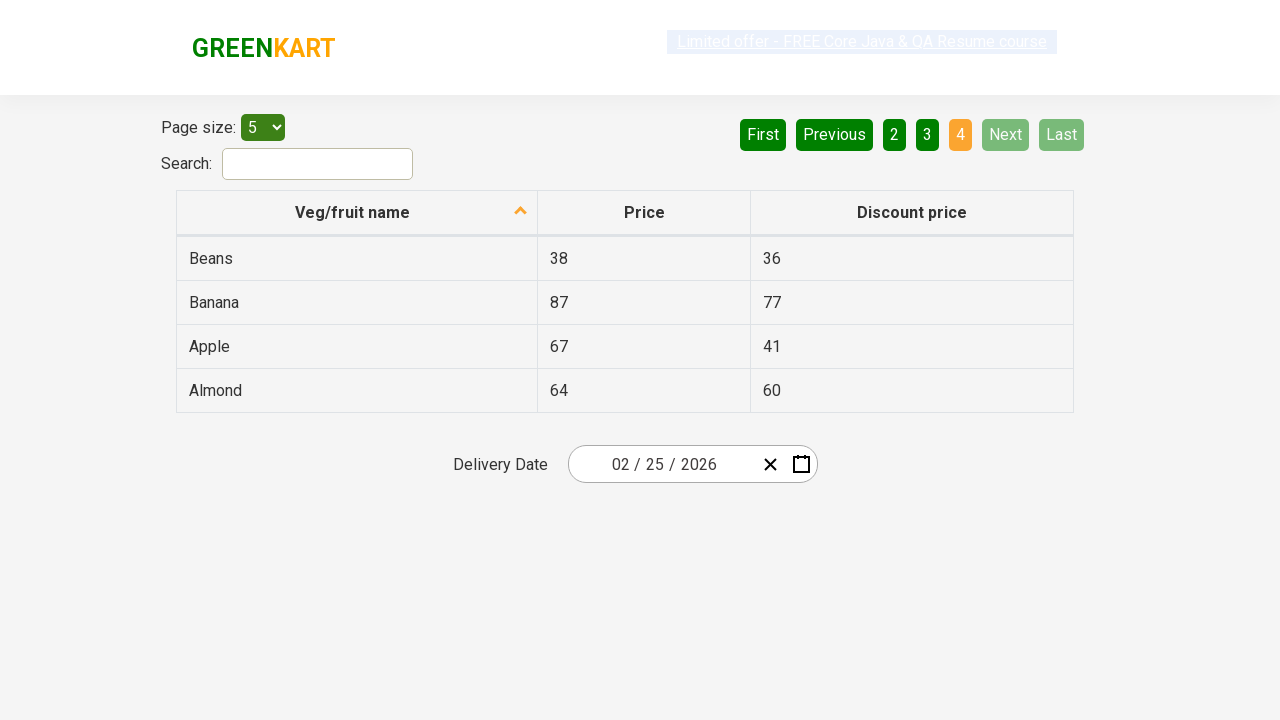

Found 'Almond' in table with price value: 64
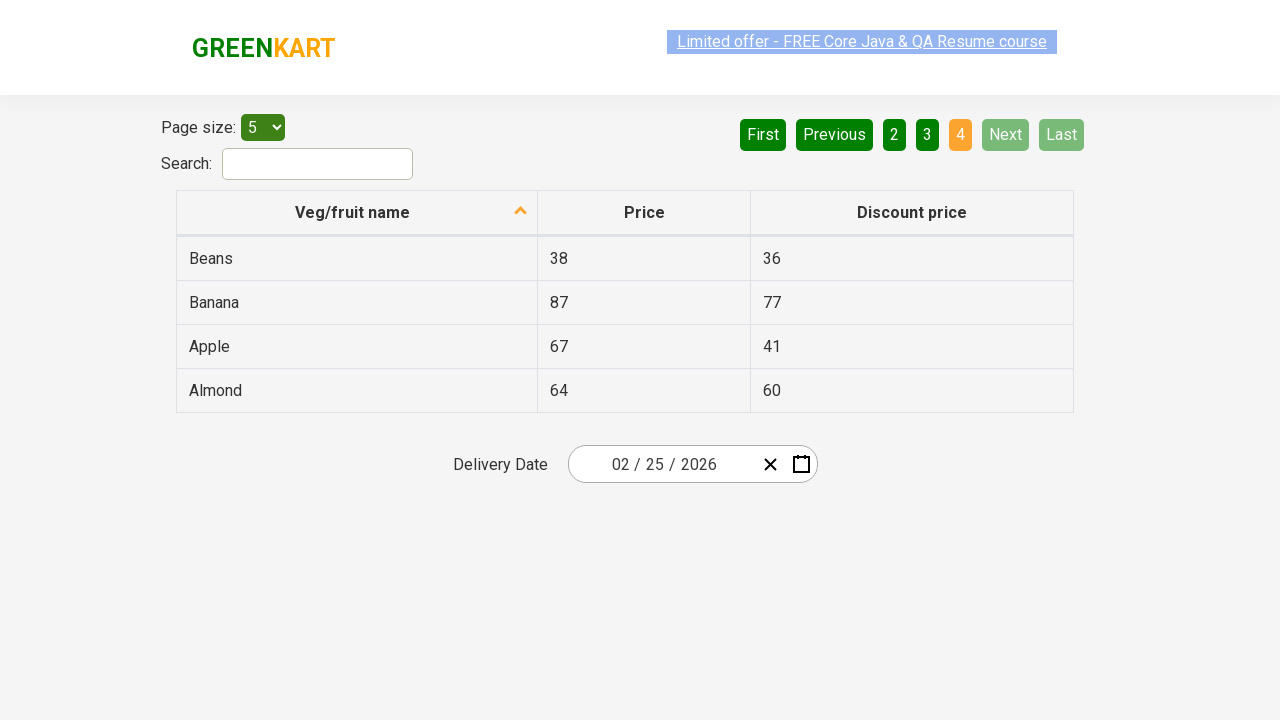

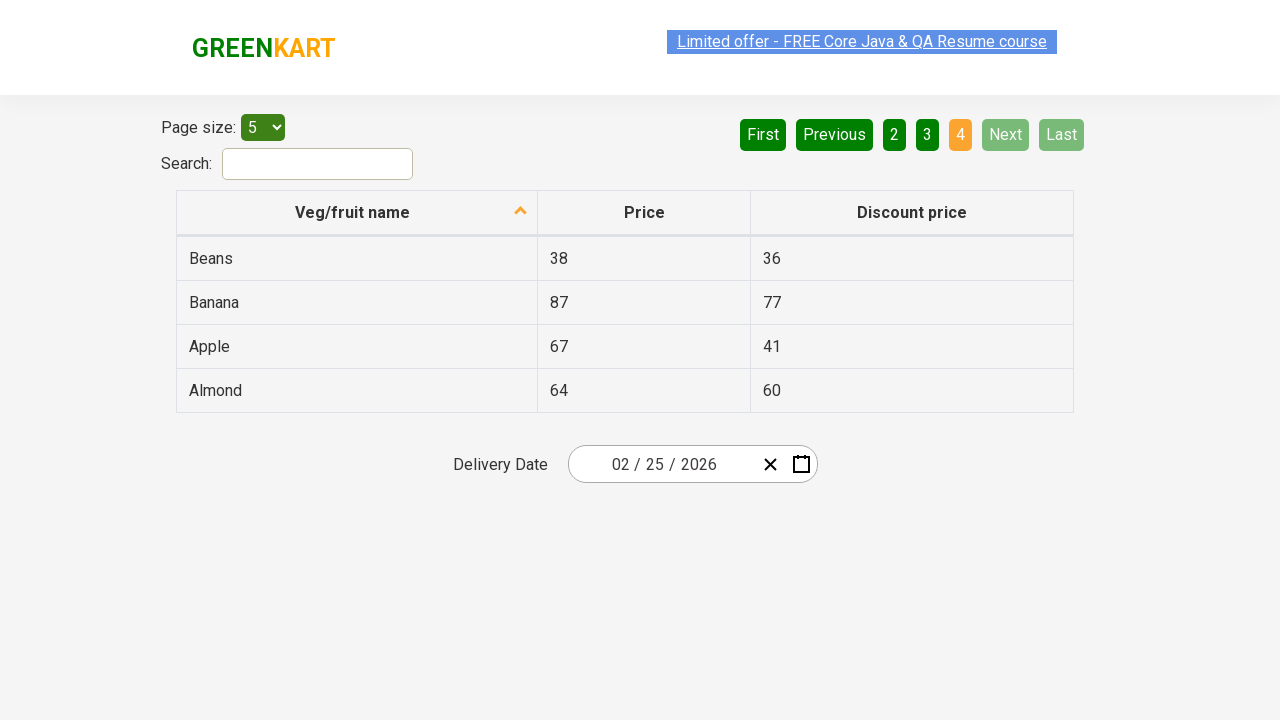